Navigates to the Selenium Python documentation website and uses JavaScript to zoom the page to 200%

Starting URL: http://selenium-python.readthedocs.io/

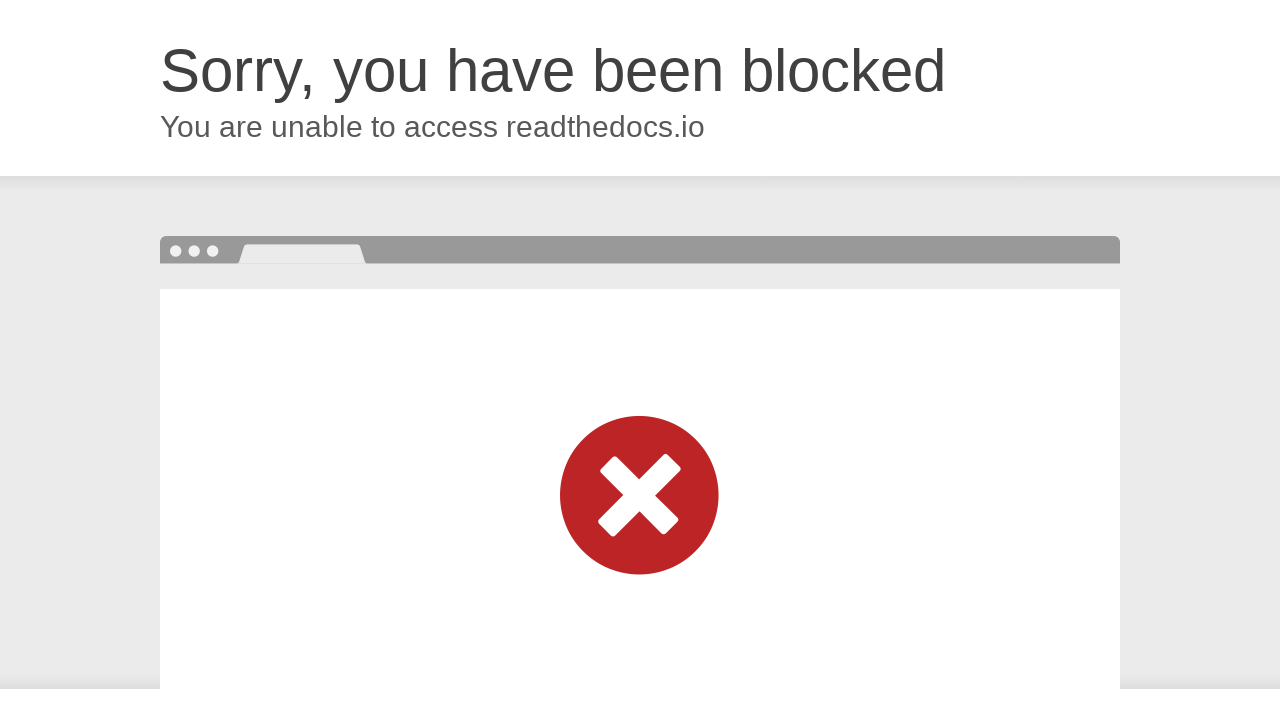

Navigated to Selenium Python documentation website
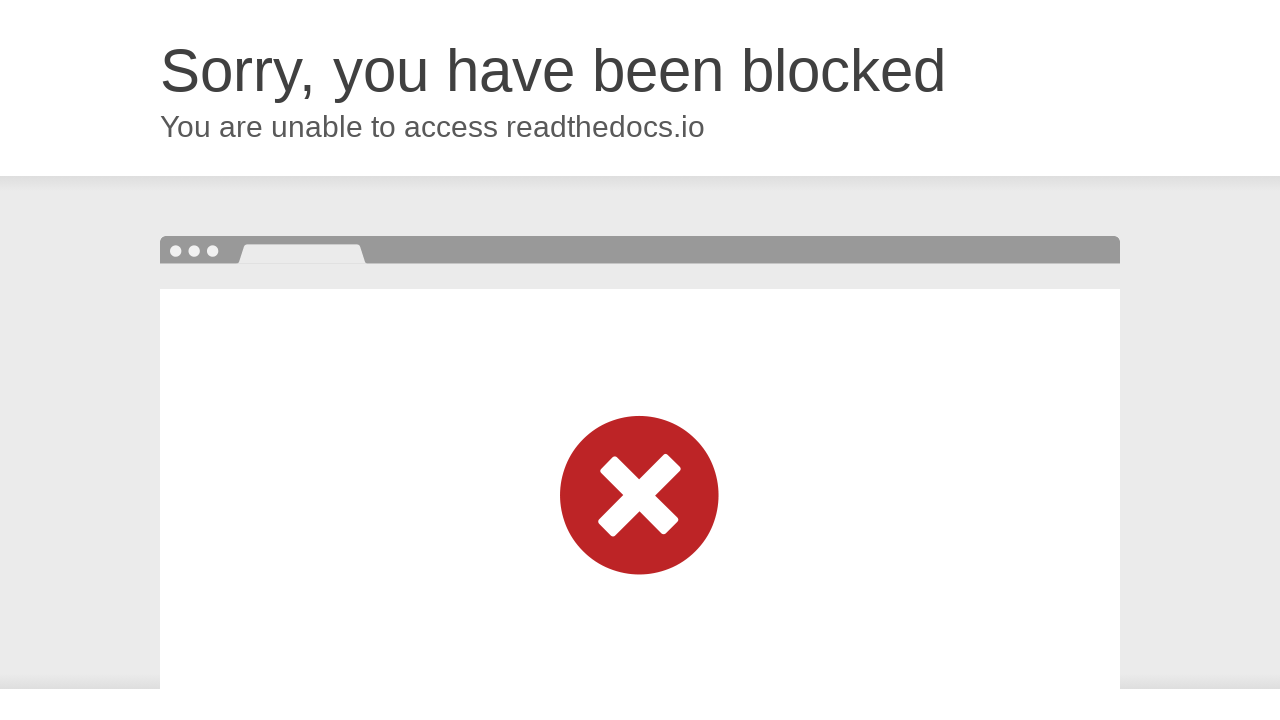

Zoomed page to 200% using JavaScript
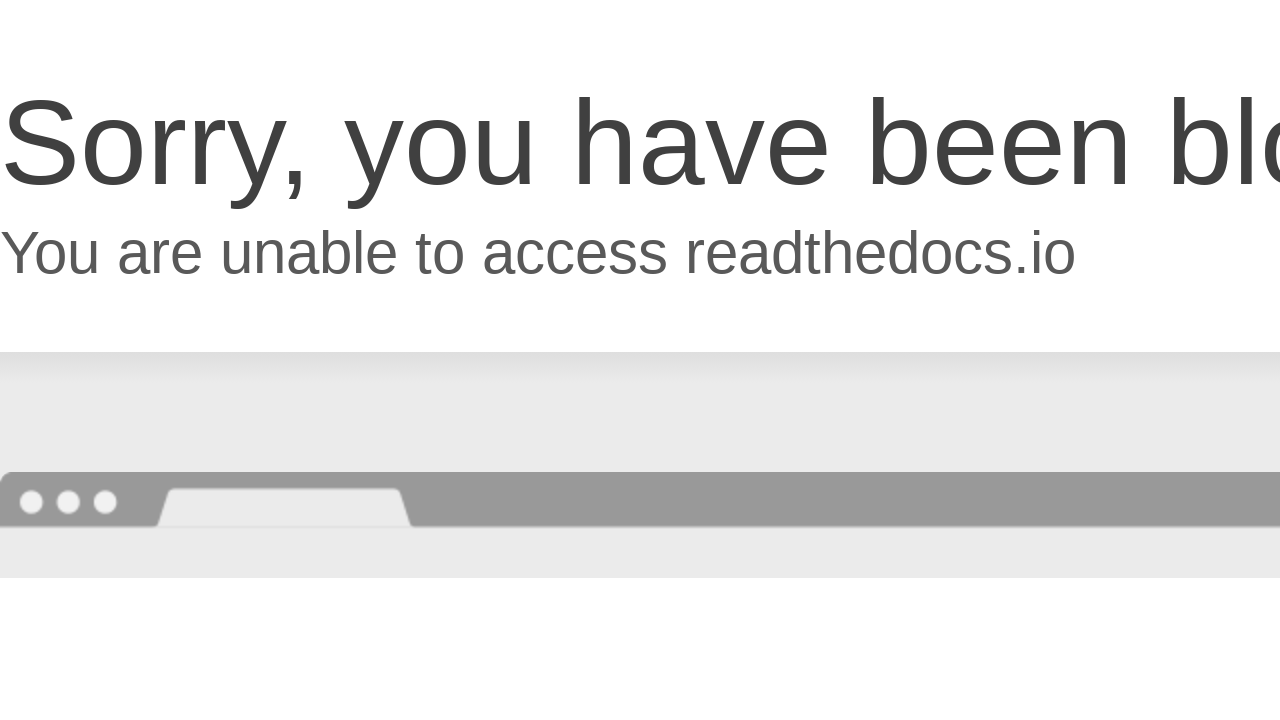

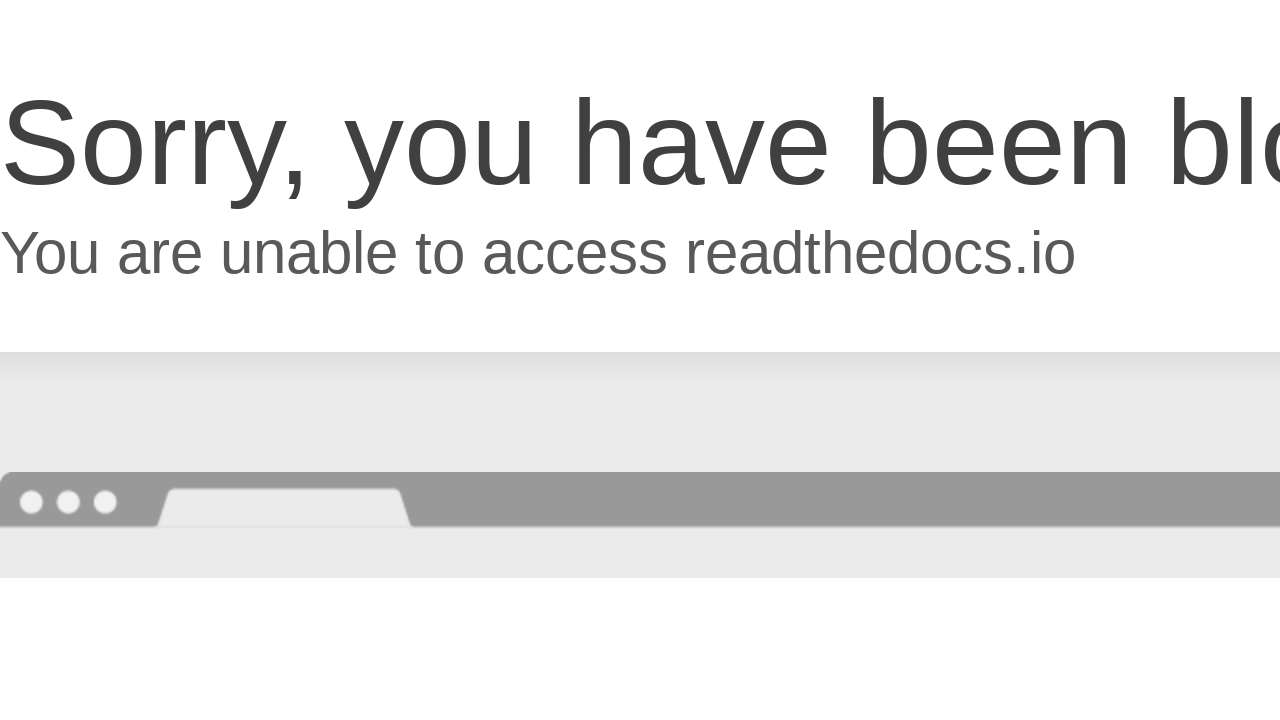